Tests native select dropdown by selecting options by value and visible text

Starting URL: https://techcanvass.com/examples/register.html

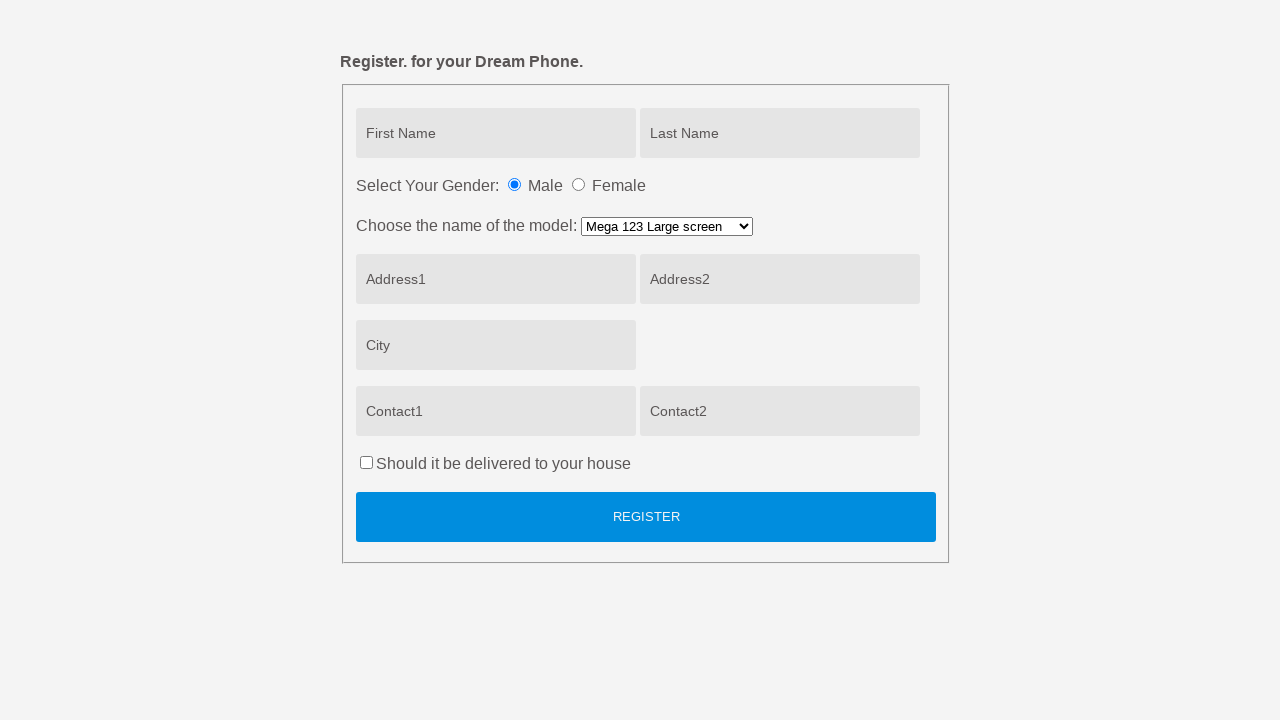

Selected 'Mega123m' option by value from model dropdown on select[name='model']
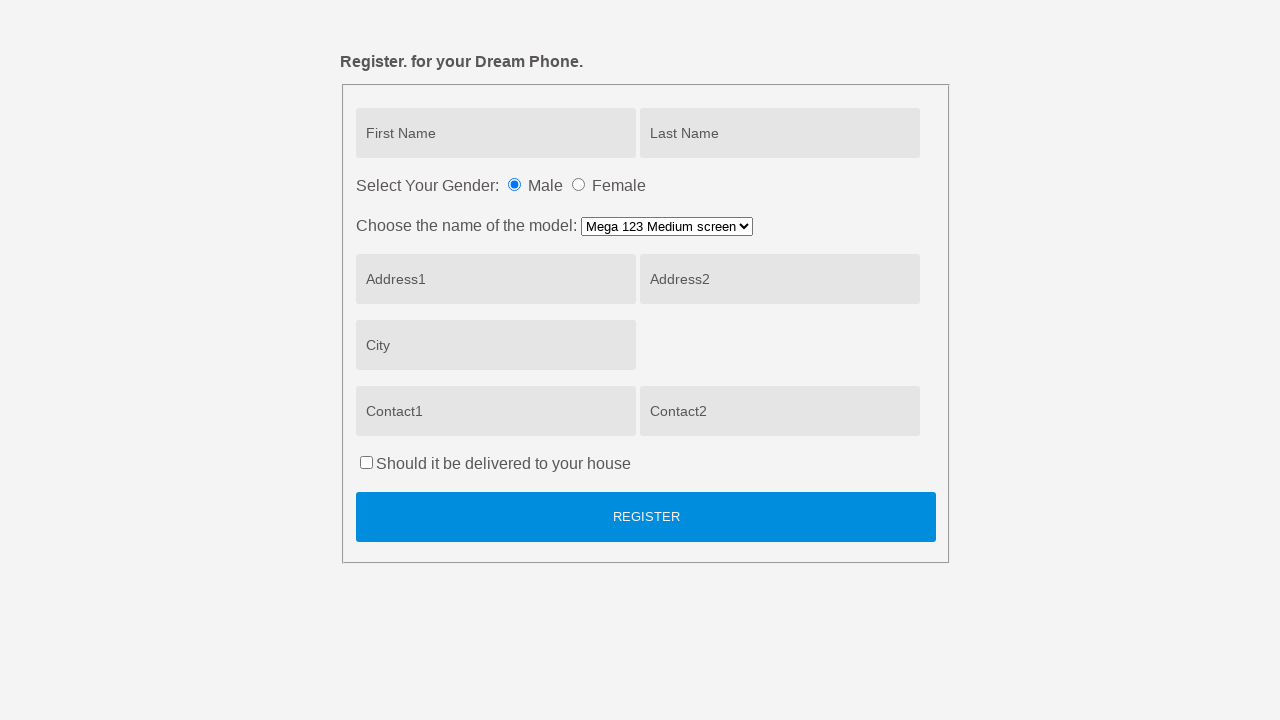

Selected 'Serene Pad 64G' option by visible text from model dropdown on select[name='model']
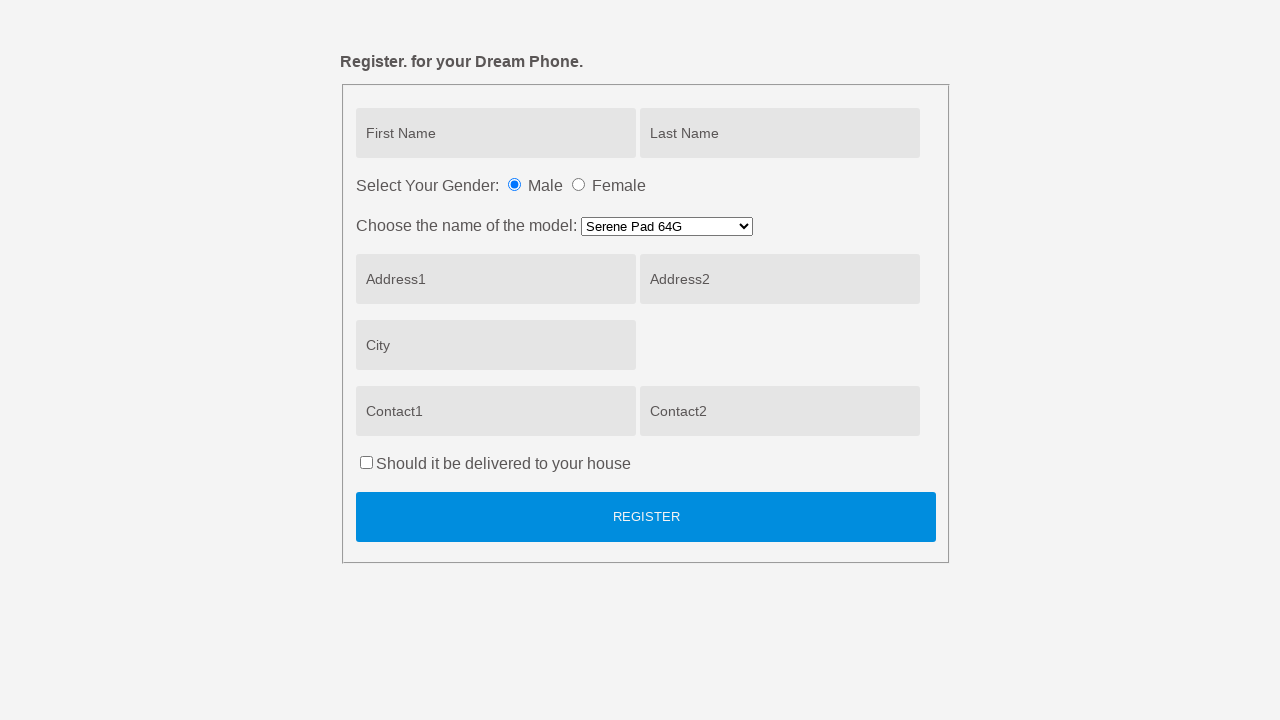

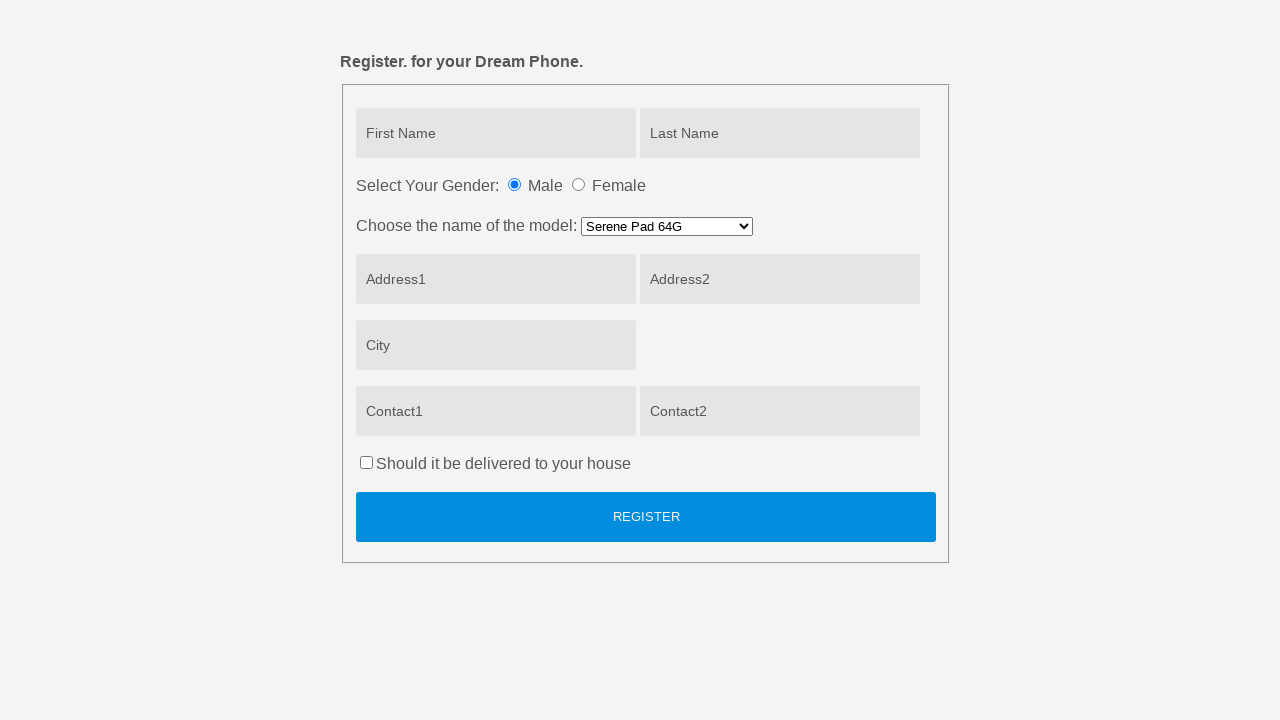